Navigates to a page, finds and clicks a link with a calculated text value, fills a form with multiple fields, submits it, and handles an alert dialog

Starting URL: http://suninjuly.github.io/find_link_text

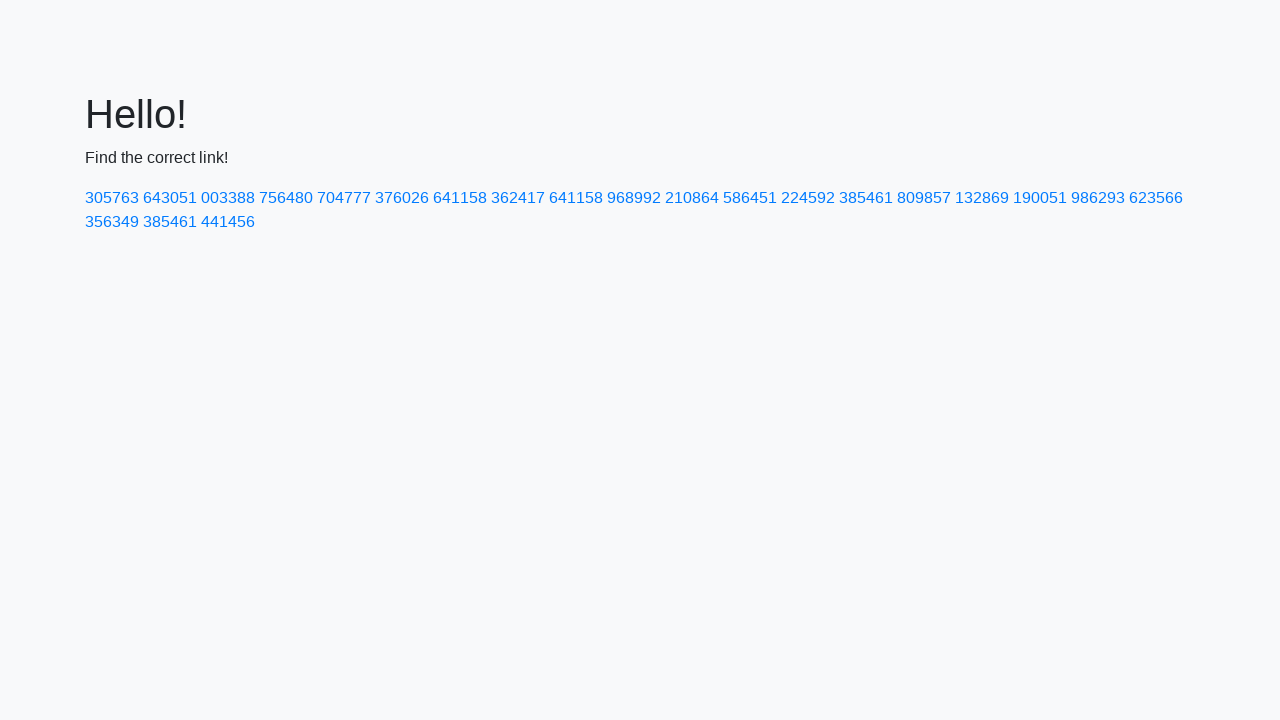

Clicked link with calculated text value '224592' at (808, 198) on a:has-text('224592')
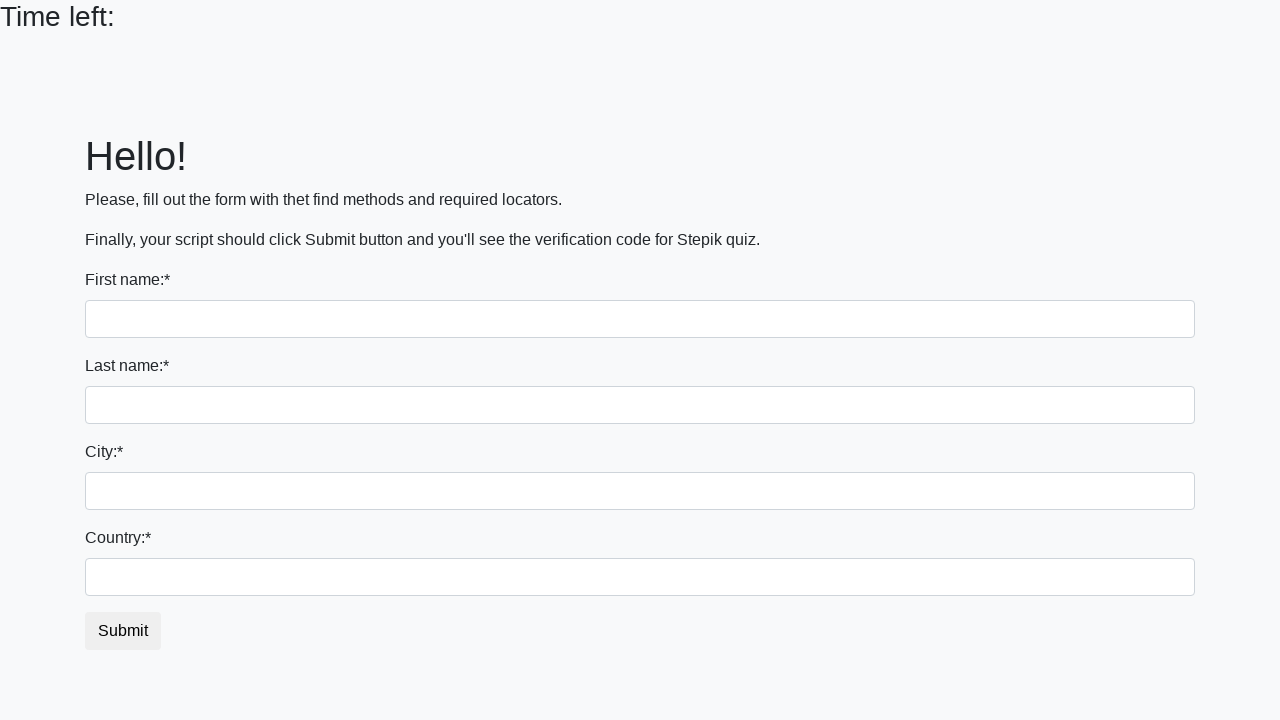

Filled form field 1 with 'Ivan' on body > div.container > form > div > input >> nth=0
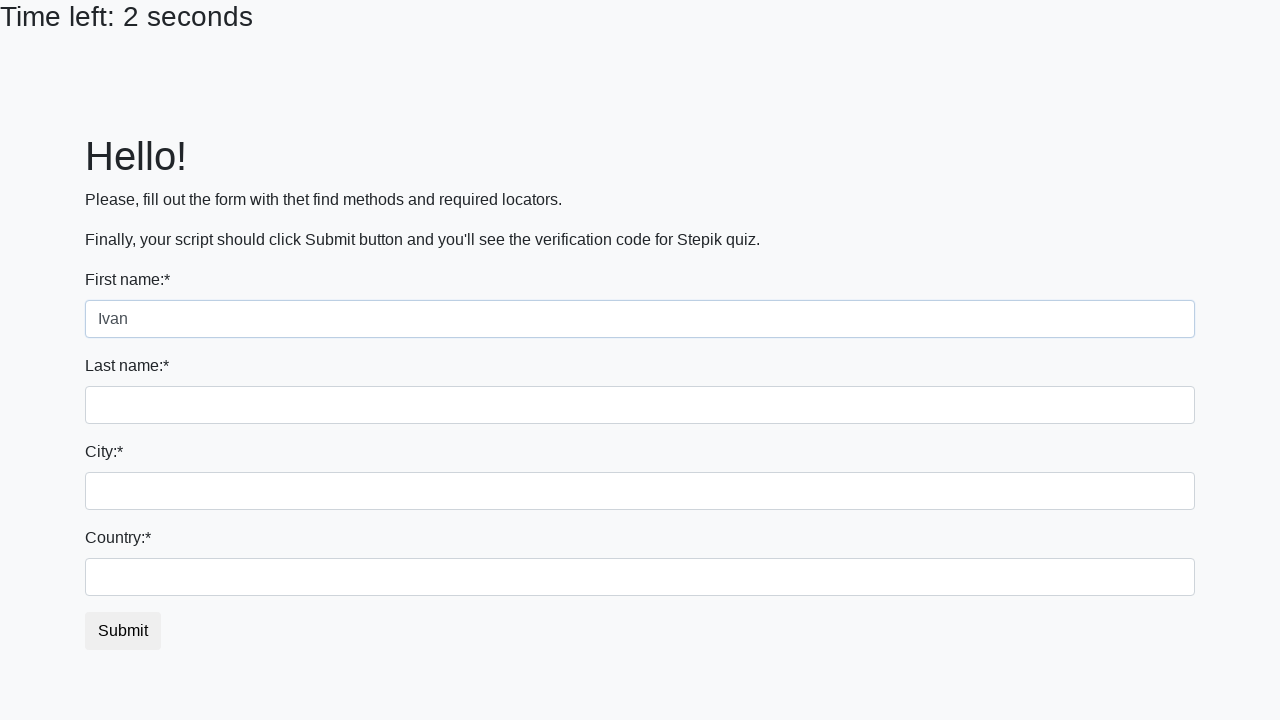

Filled form field 2 with 'Petrov' on body > div.container > form > div > input >> nth=1
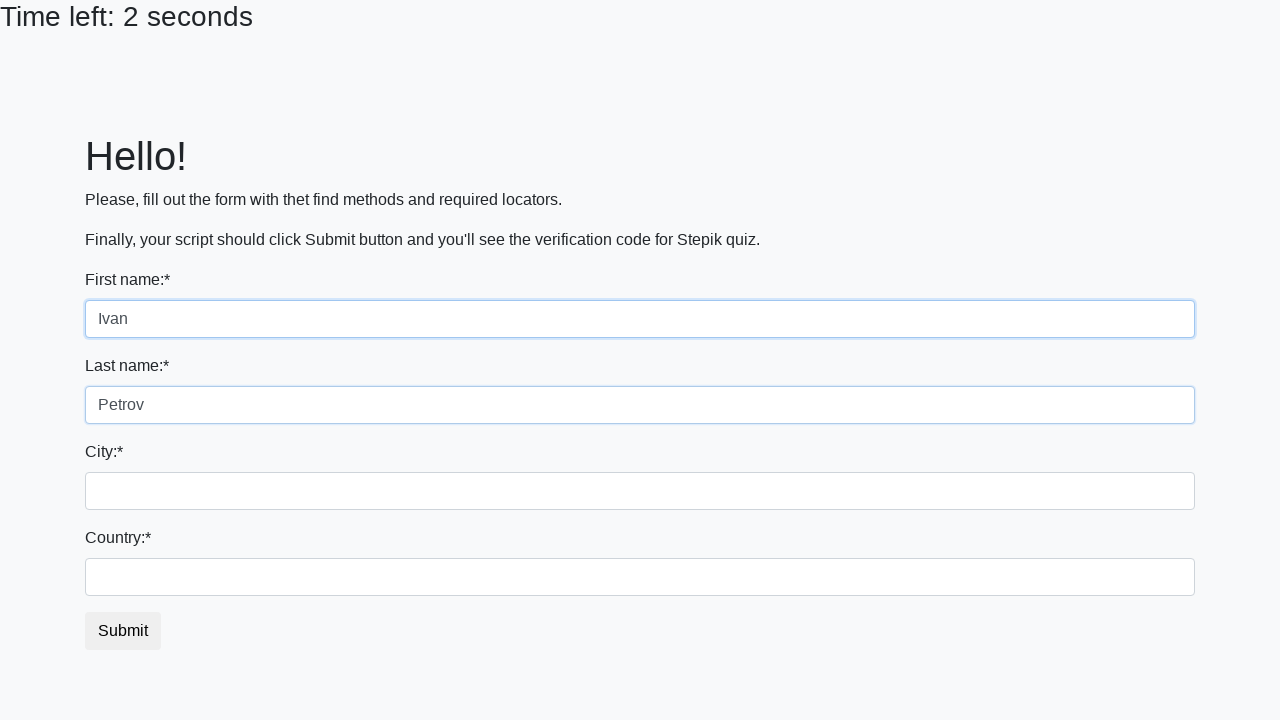

Filled form field 3 with 'Smolensk' on body > div.container > form > div > input >> nth=2
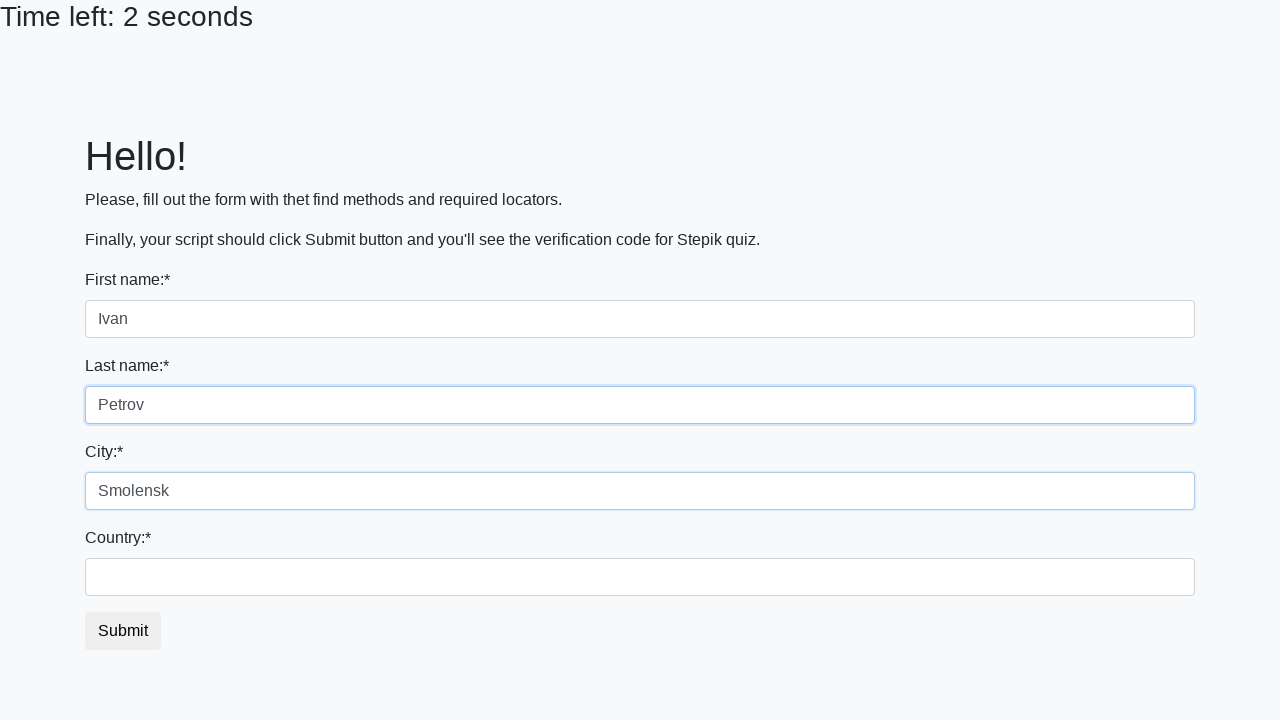

Filled form field 4 with 'Russia' on body > div.container > form > div > input >> nth=3
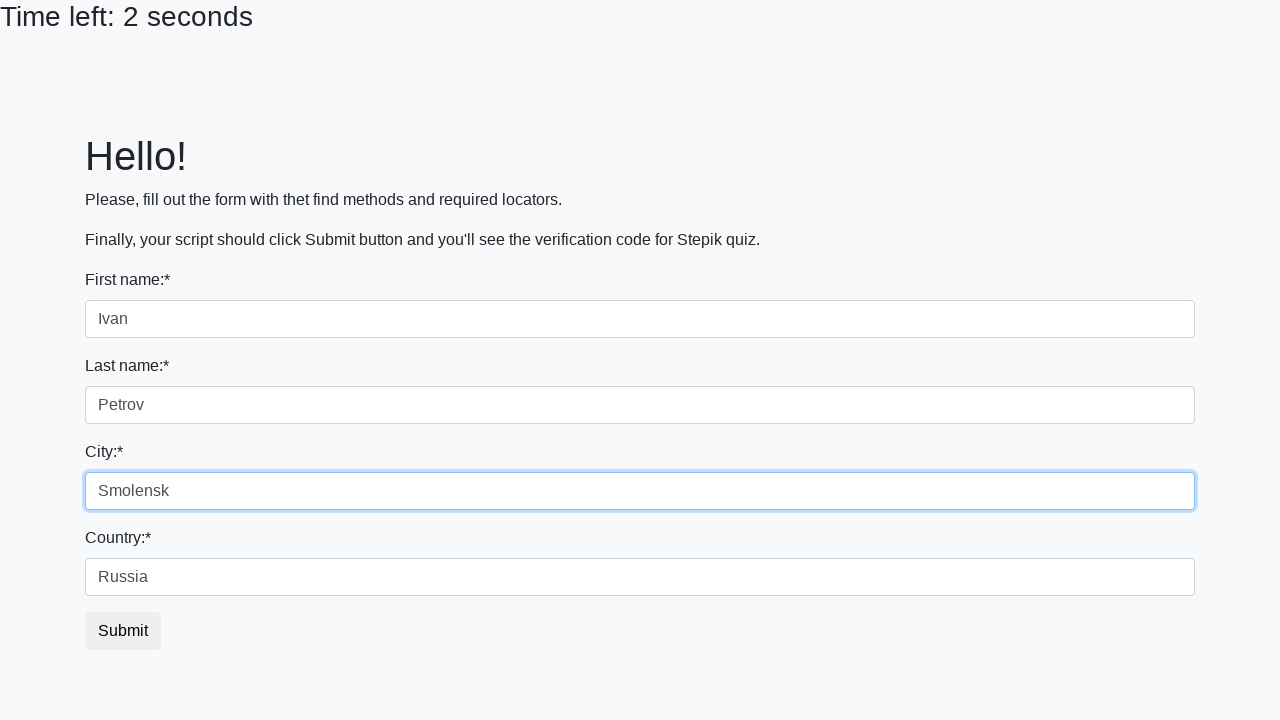

Clicked form submit button at (123, 631) on body > div.container > form > button
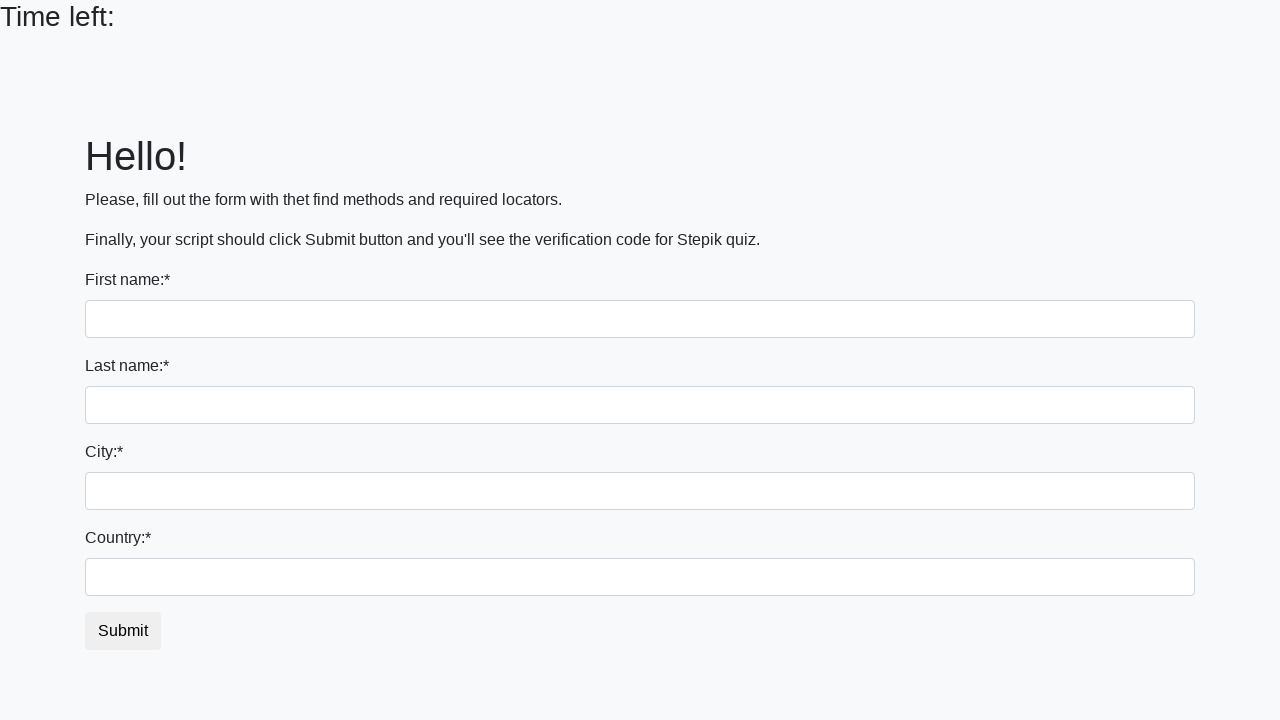

Set up dialog handler to accept alerts
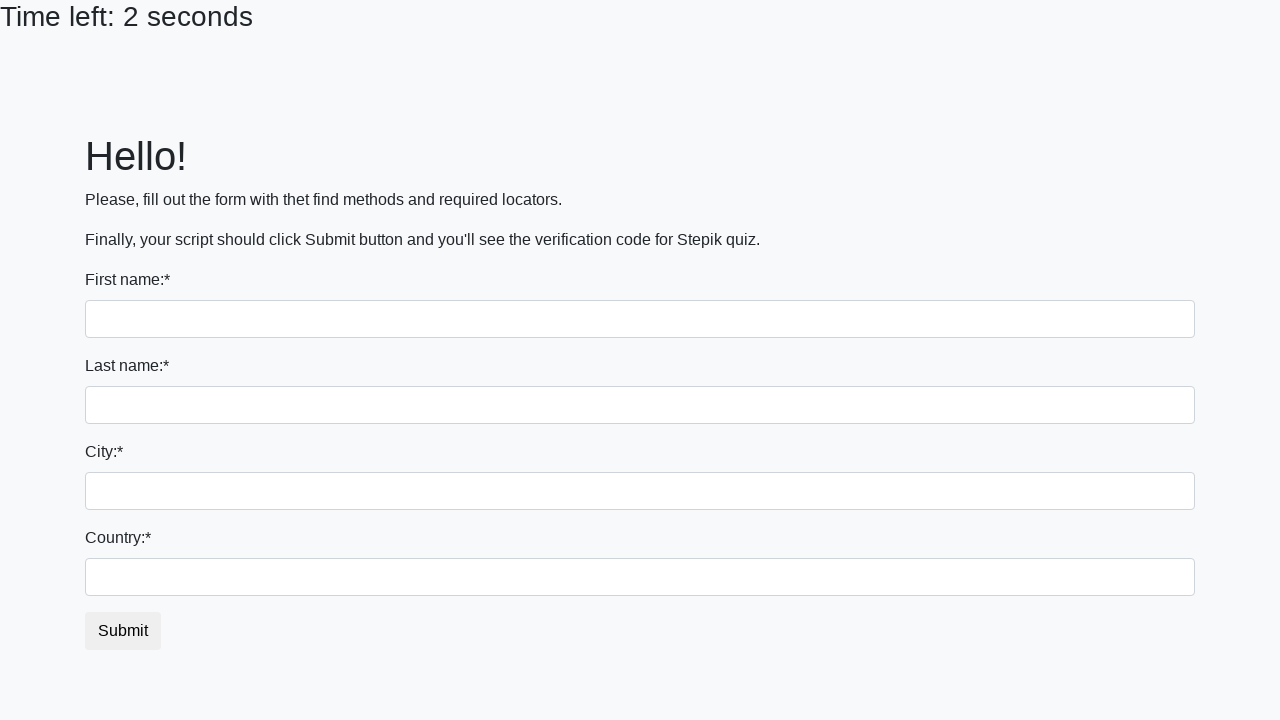

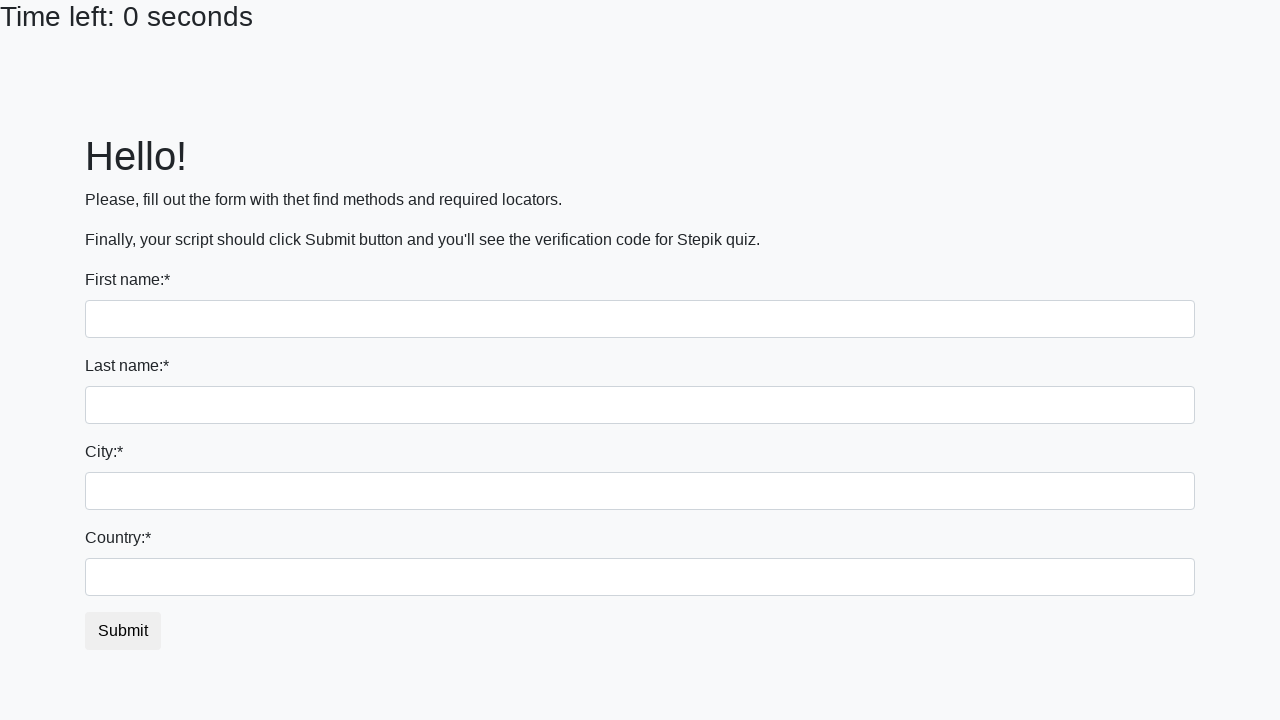